Tests a registration form by filling in first name, last name, and email fields, then submitting the form and verifying the success message.

Starting URL: http://suninjuly.github.io/registration1.html

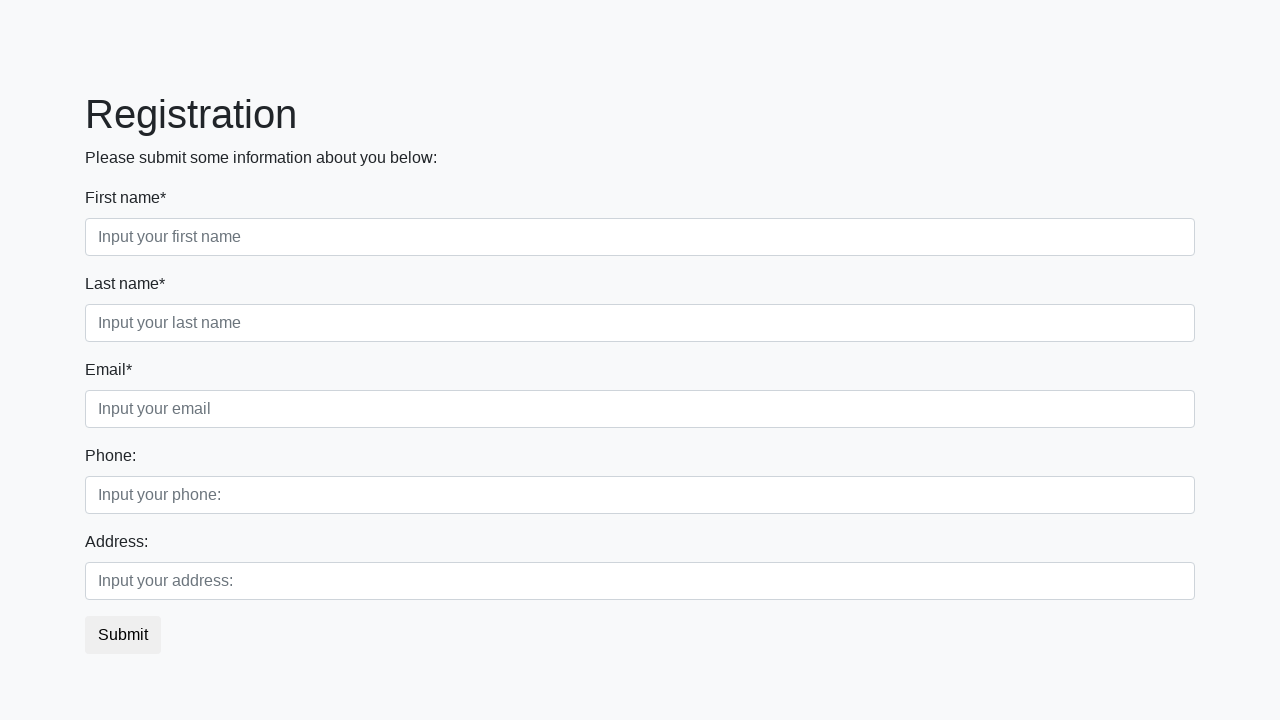

Navigated to registration form page
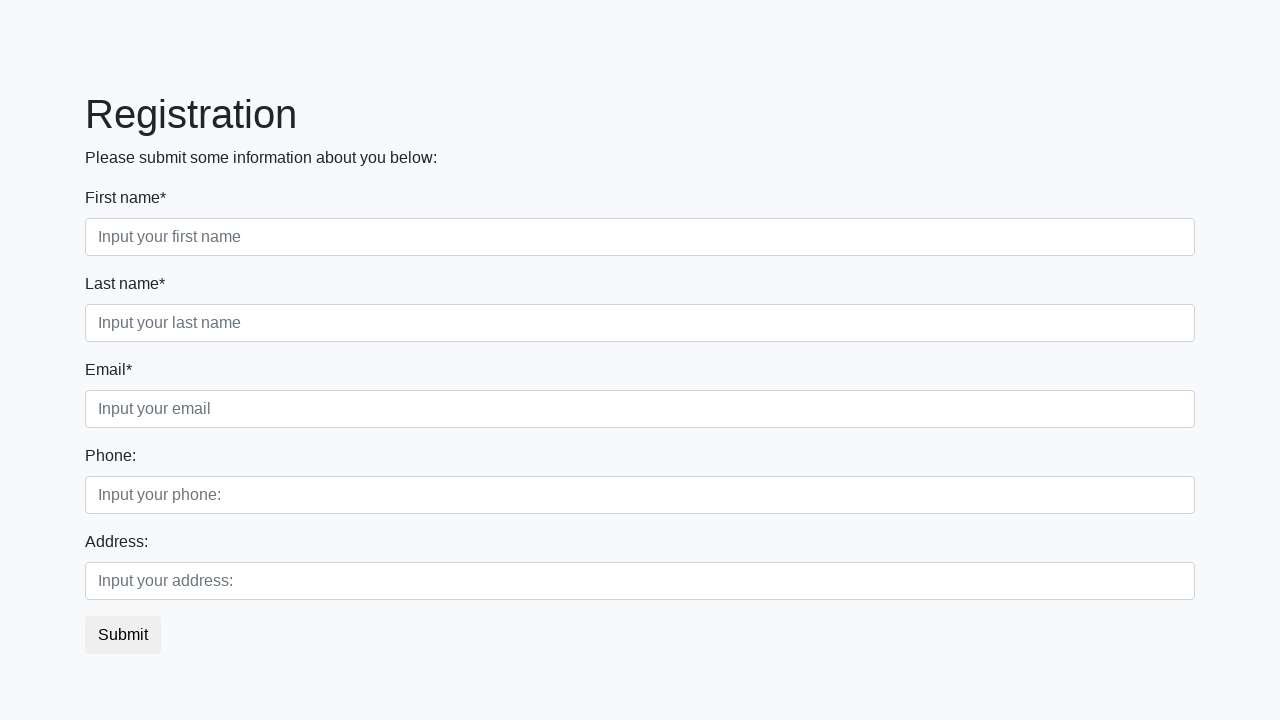

Filled first name field with 'Ivan' on input.form-control.first[placeholder="Input your first name"]
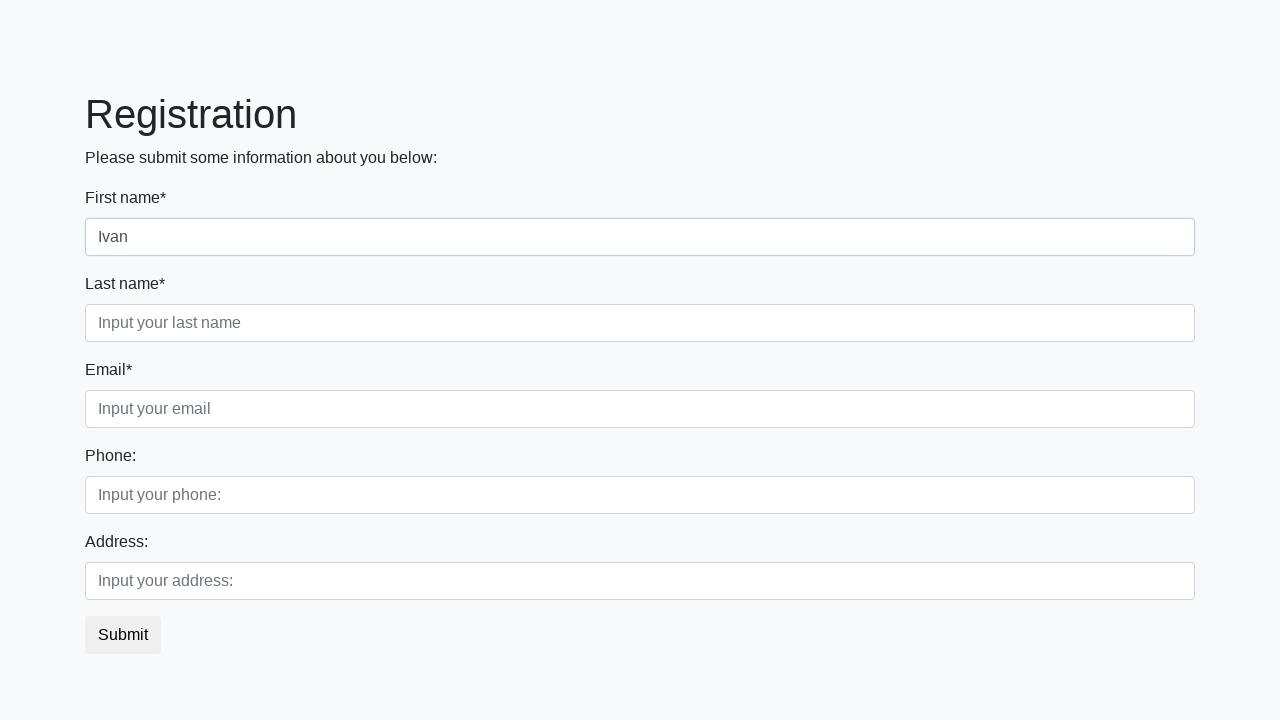

Filled last name field with 'Petrov' on .form-control.second[placeholder="Input your last name"]
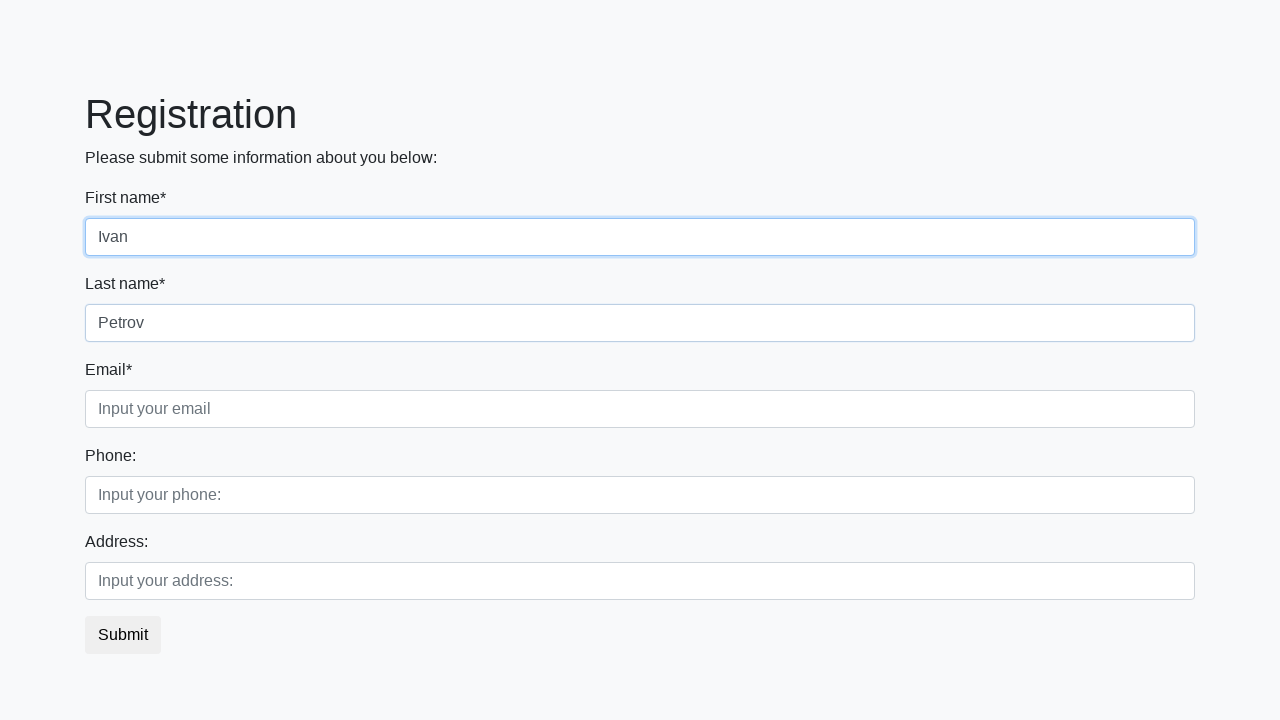

Filled email field with 'kkk@gmail.com' on .form-control.third[placeholder="Input your email"]
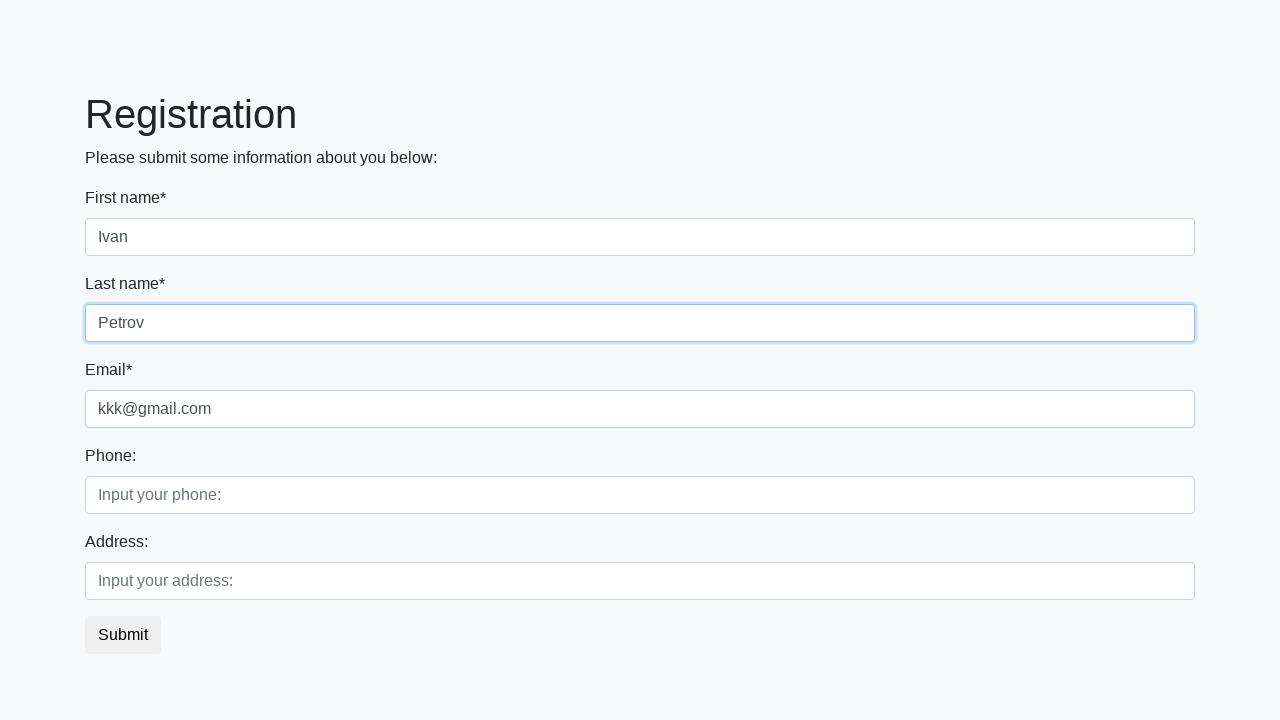

Clicked the submit button at (123, 635) on .btn.btn-default
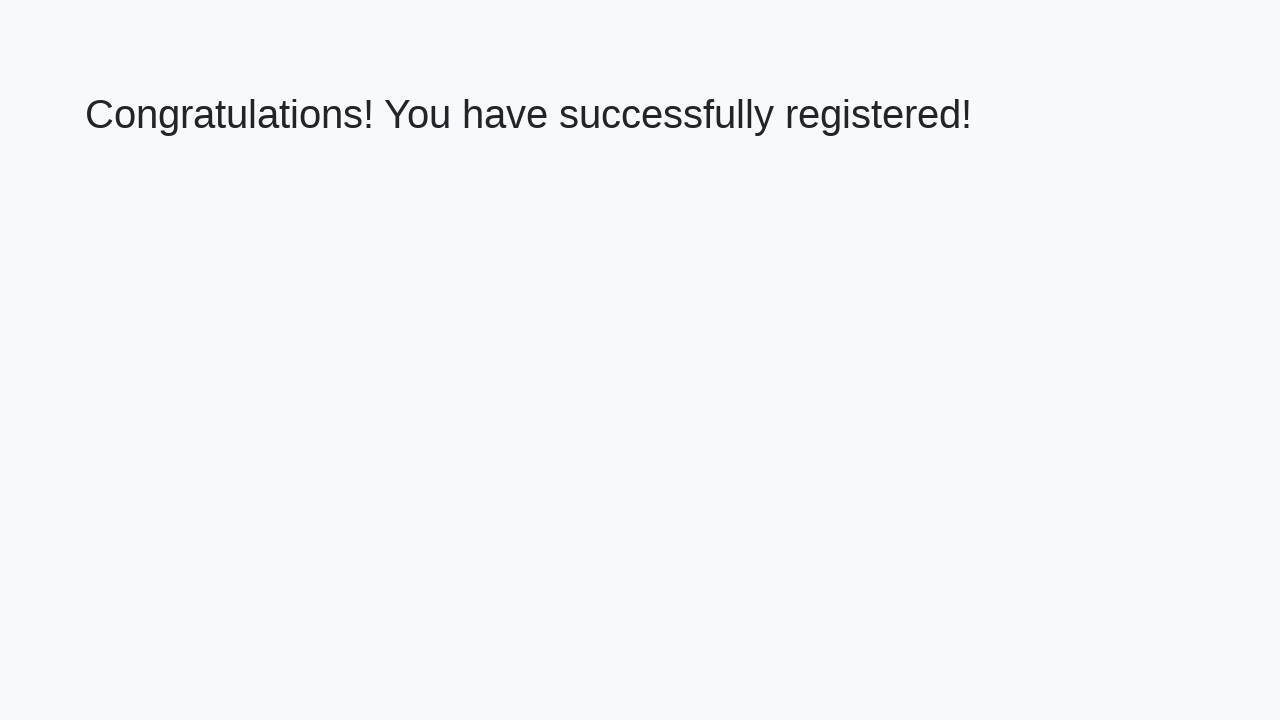

Success message heading loaded
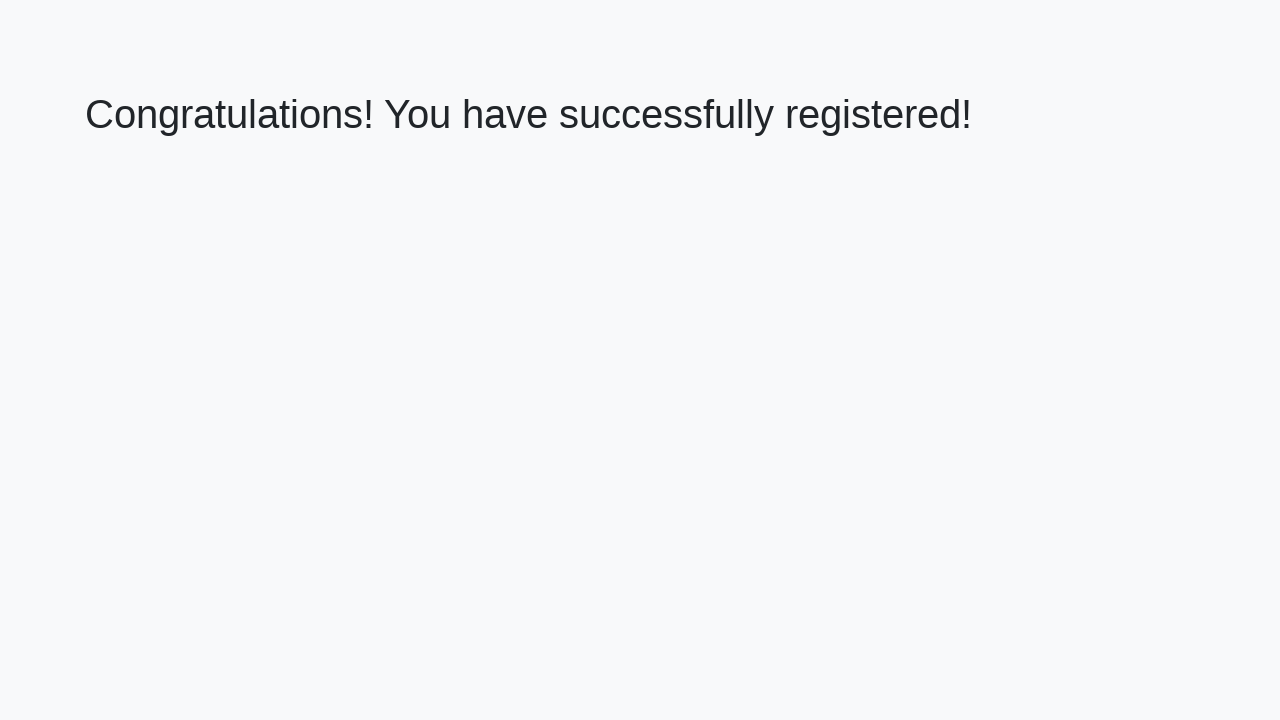

Retrieved success message text: 'Congratulations! You have successfully registered!'
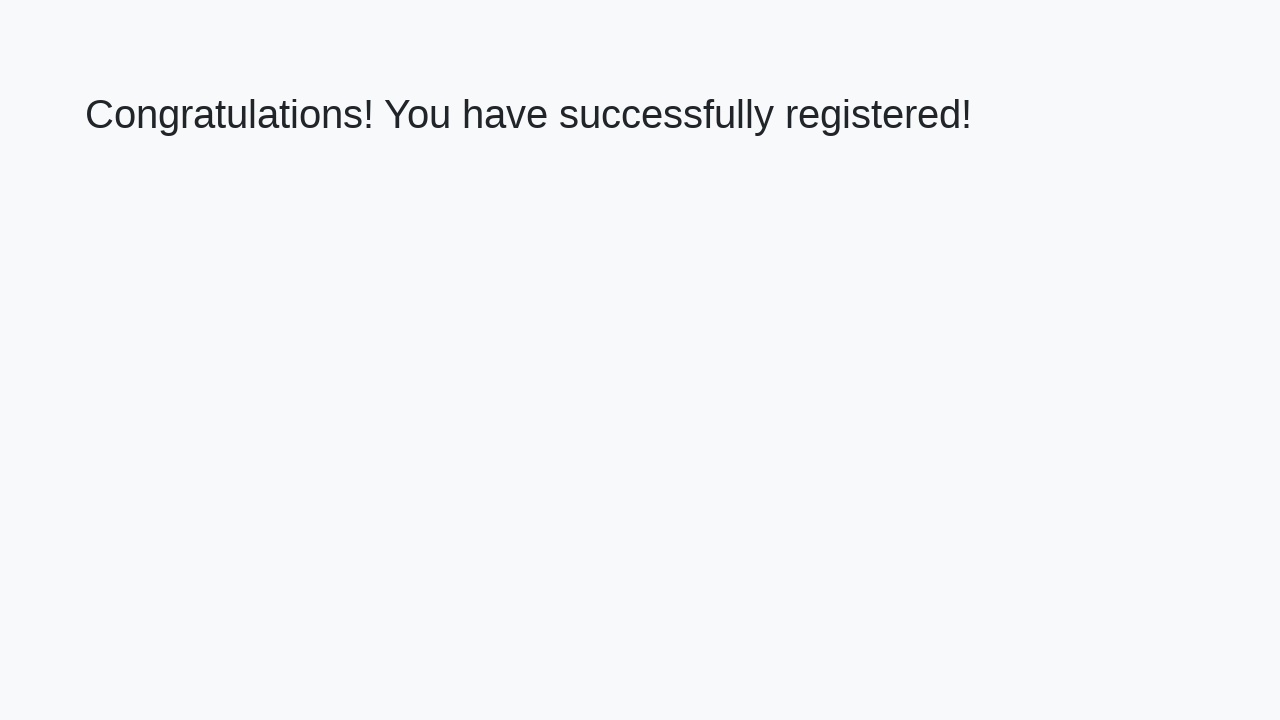

Verified success message matches expected text
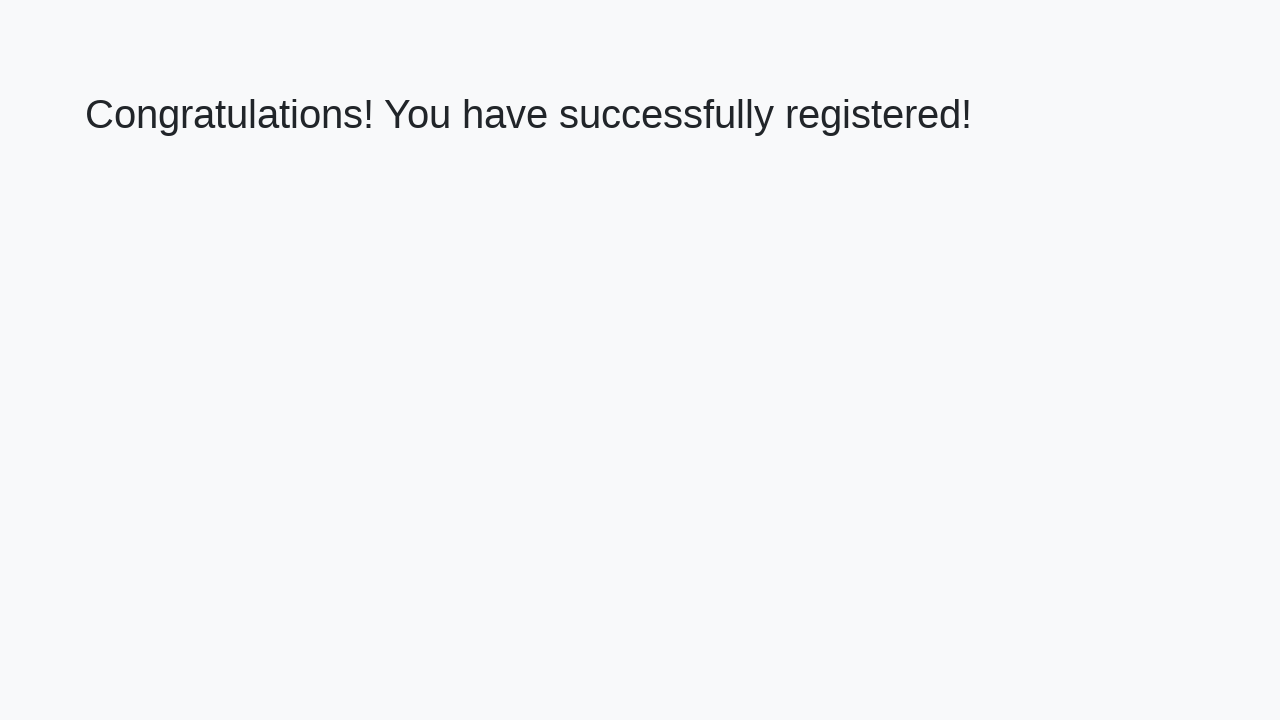

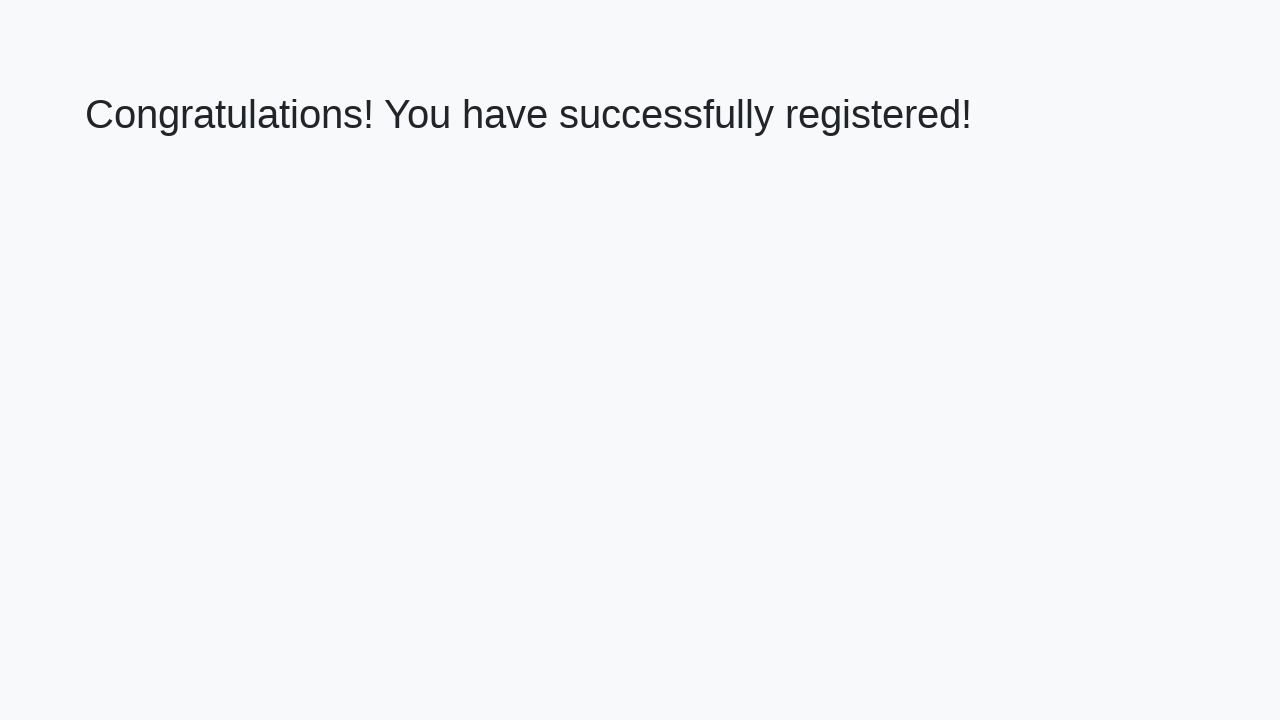